Navigates to an anti-spider test page and waits for the page to load, testing basic page accessibility.

Starting URL: https://antispider1.scrape.center/

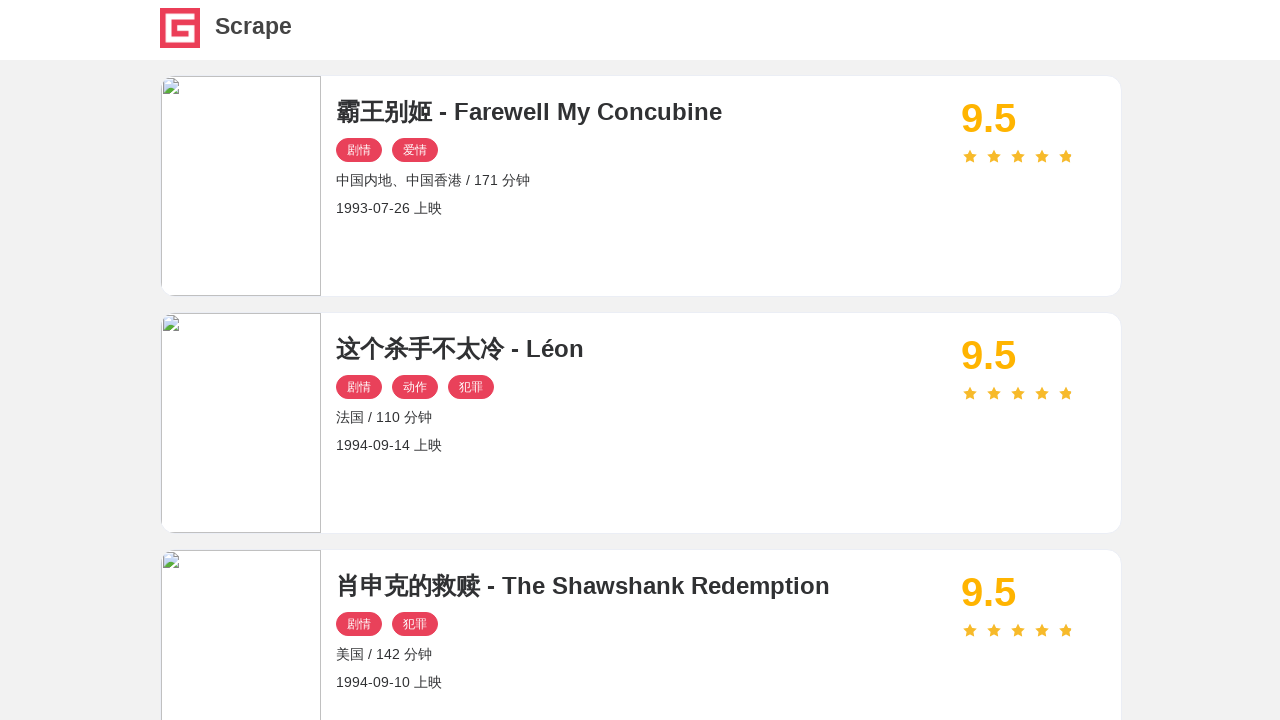

Navigated to anti-spider test page at https://antispider1.scrape.center/
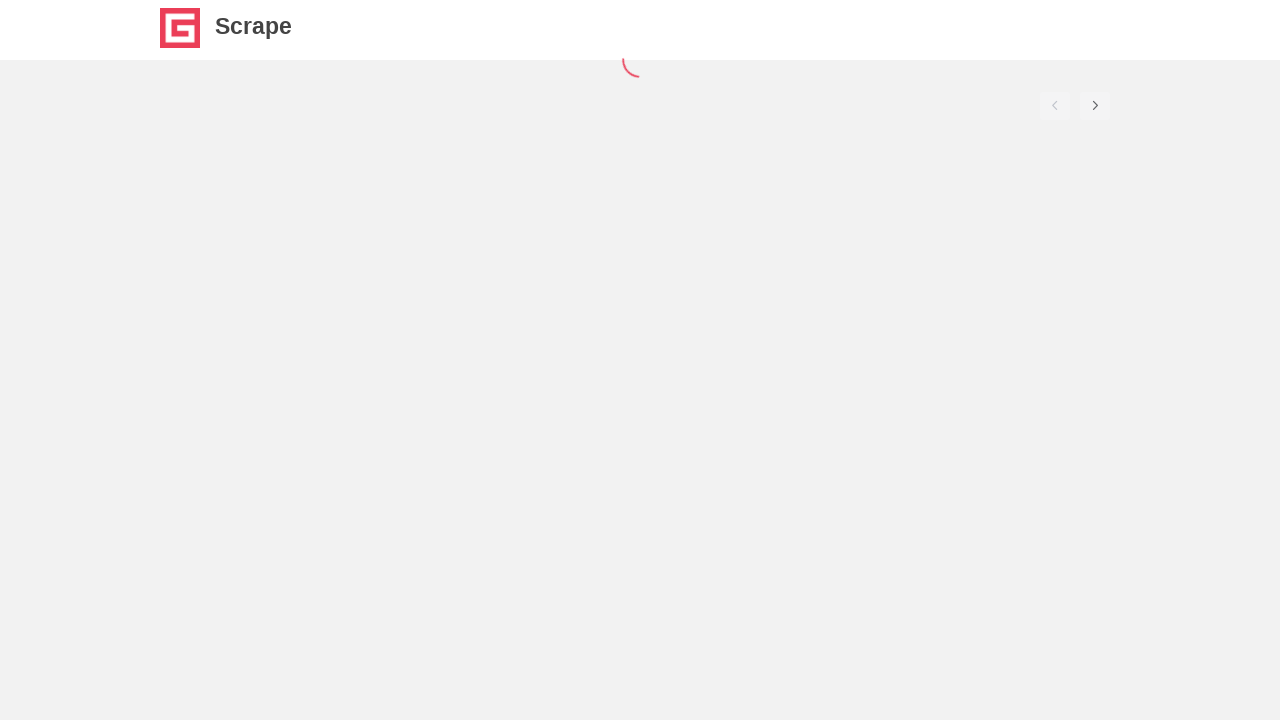

Page loaded with networkidle state
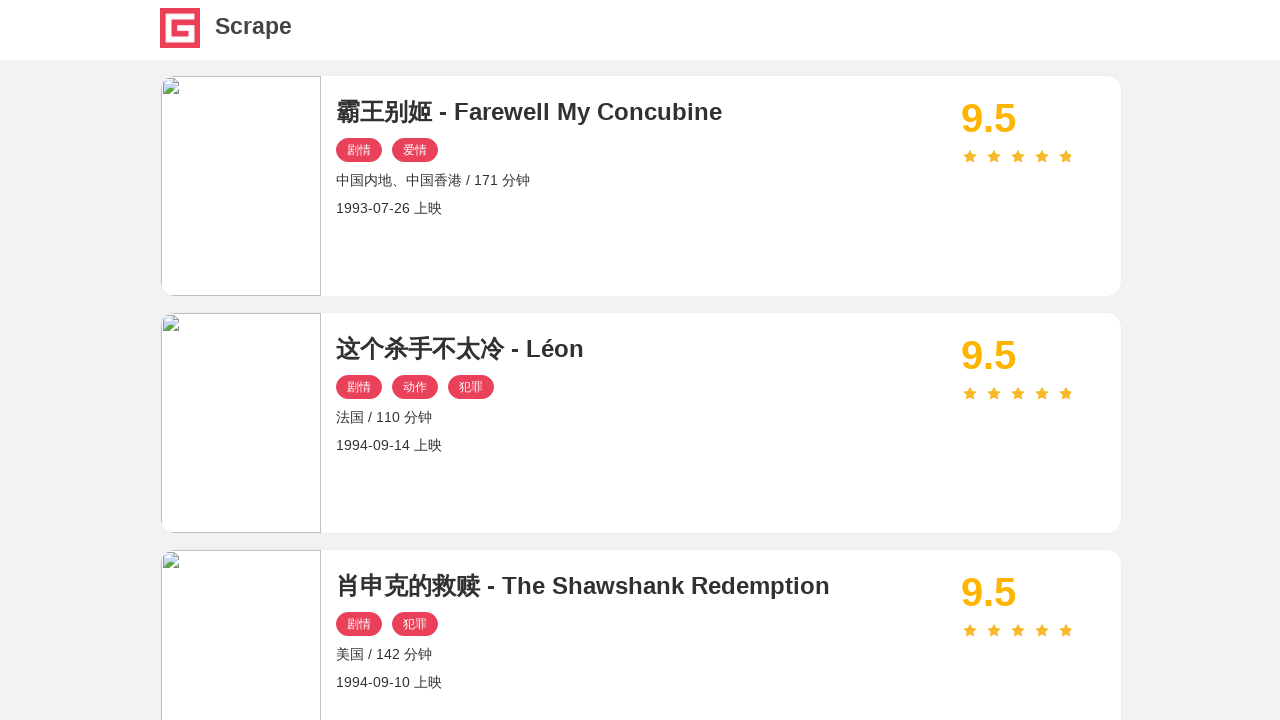

Body element is present, page content verified
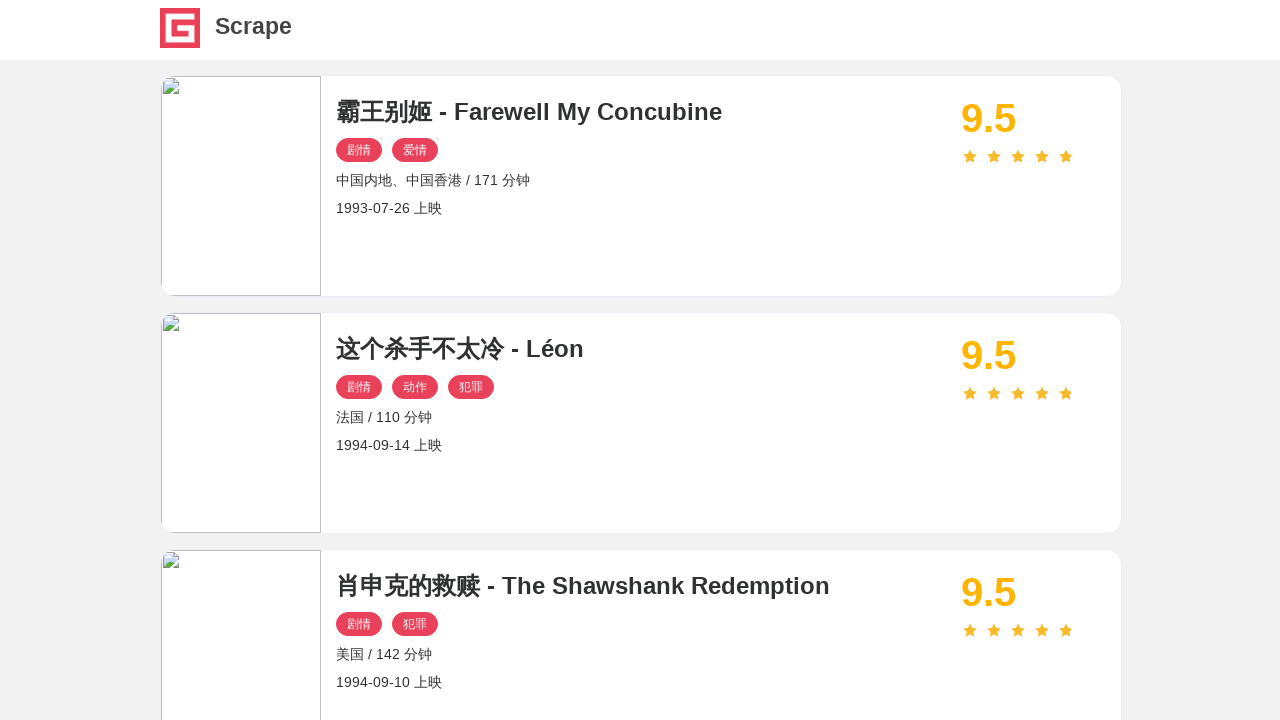

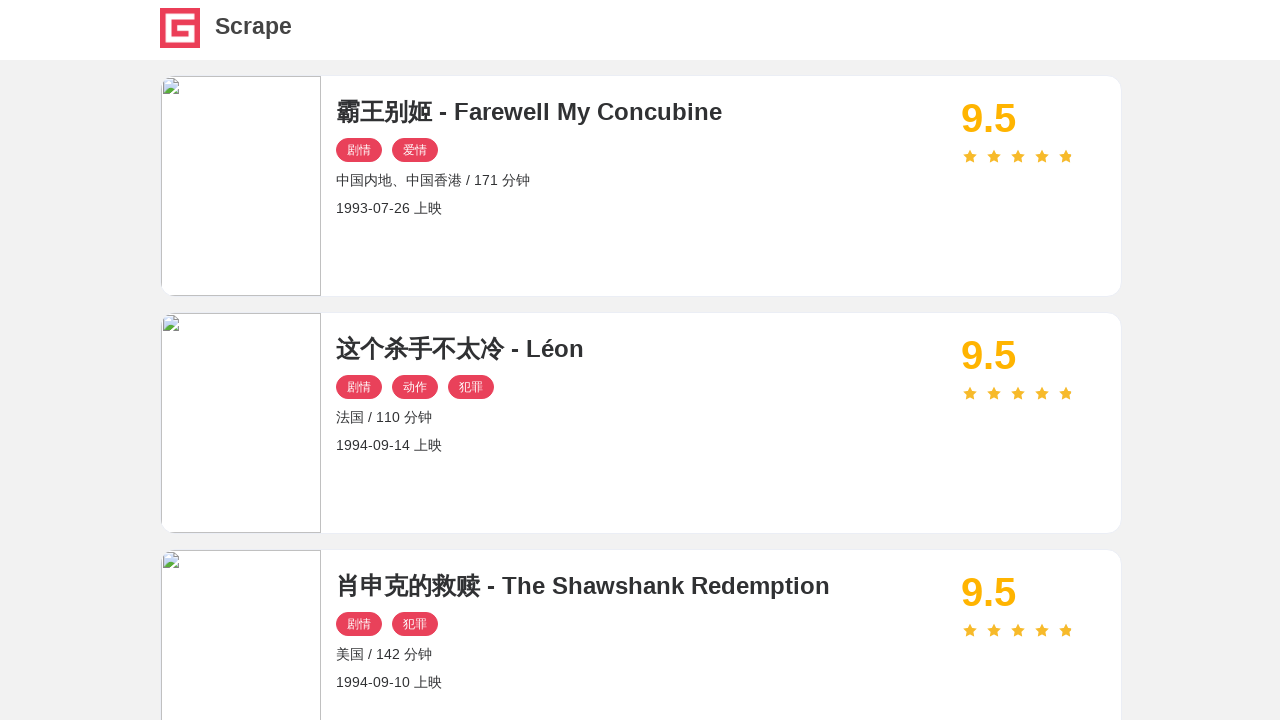